Tests opening a new browser tab by navigating to a page, opening a new tab, navigating to a second page in that tab, and verifying there are two tabs/pages open.

Starting URL: https://the-internet.herokuapp.com/windows

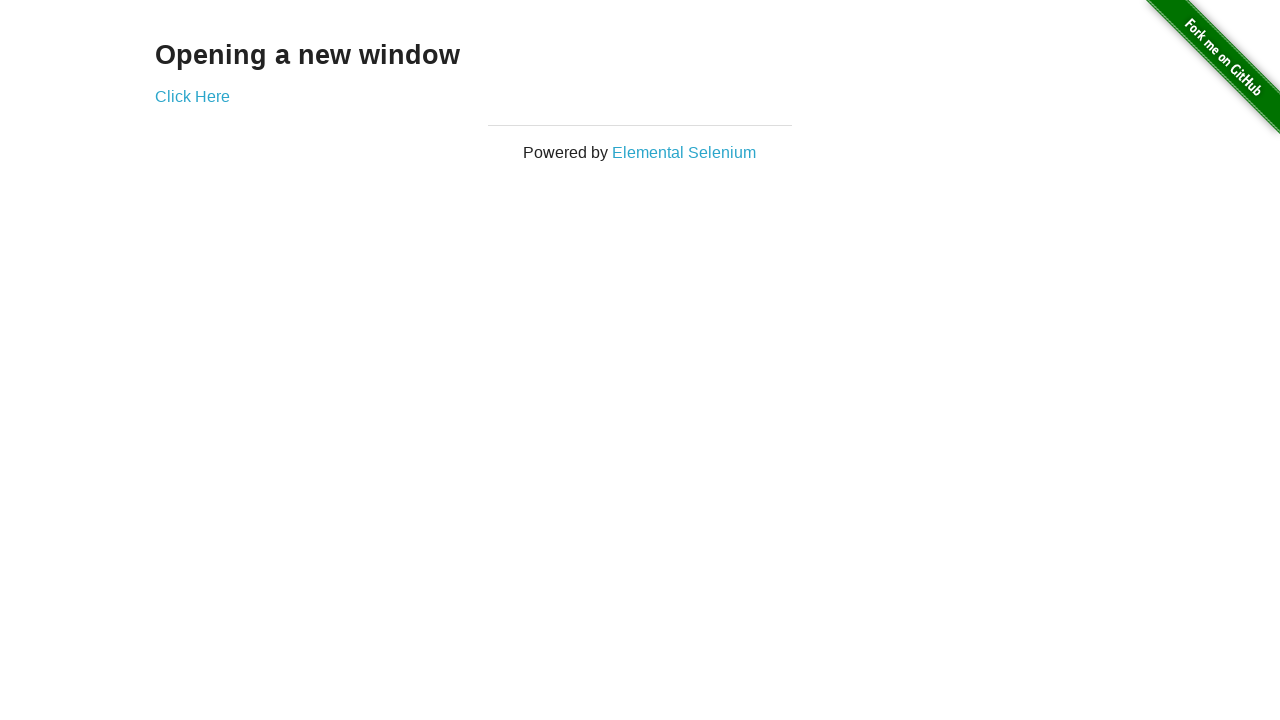

Opened a new tab/page in the browser context
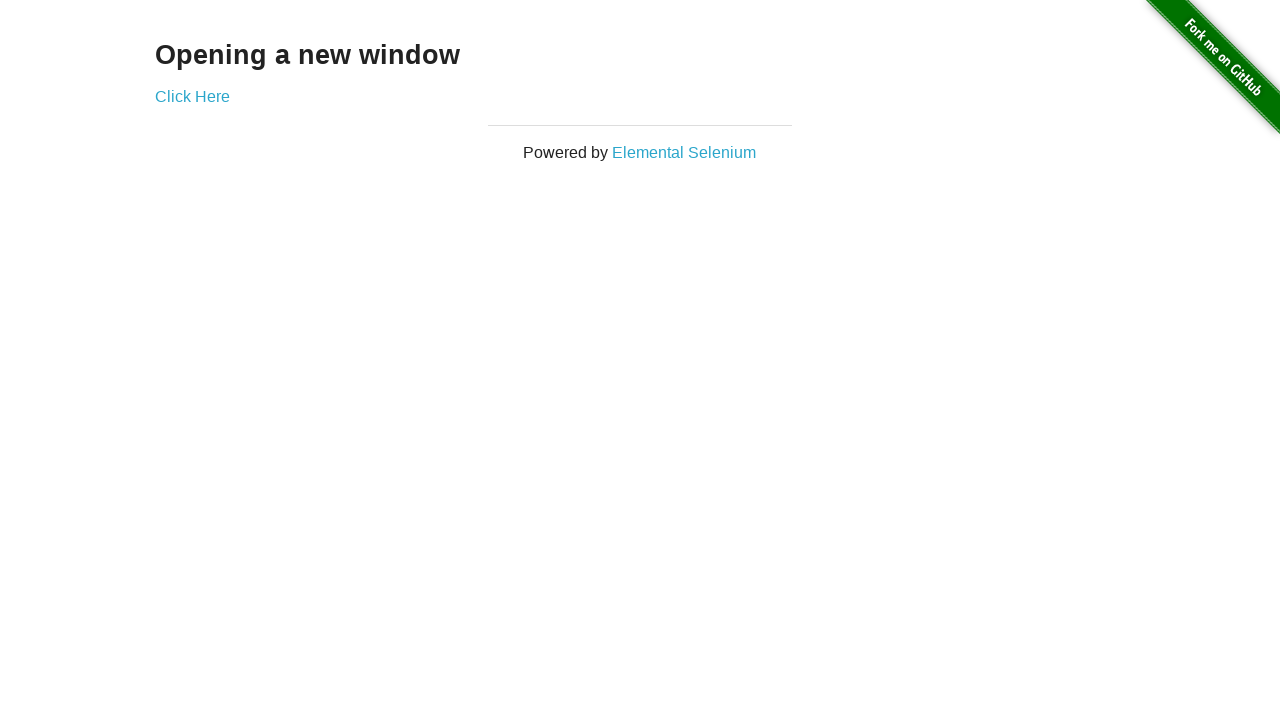

Navigated new tab to https://the-internet.herokuapp.com/typos
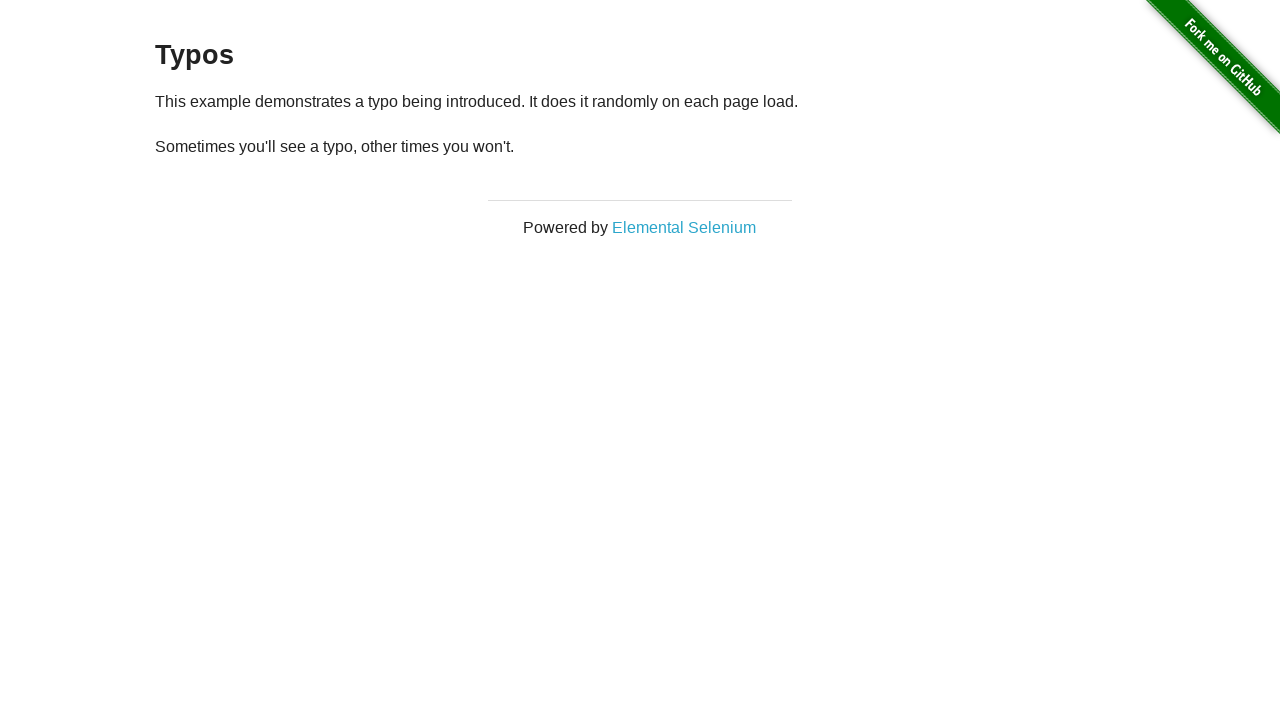

Verified that 2 tabs/pages are now open in the browser context
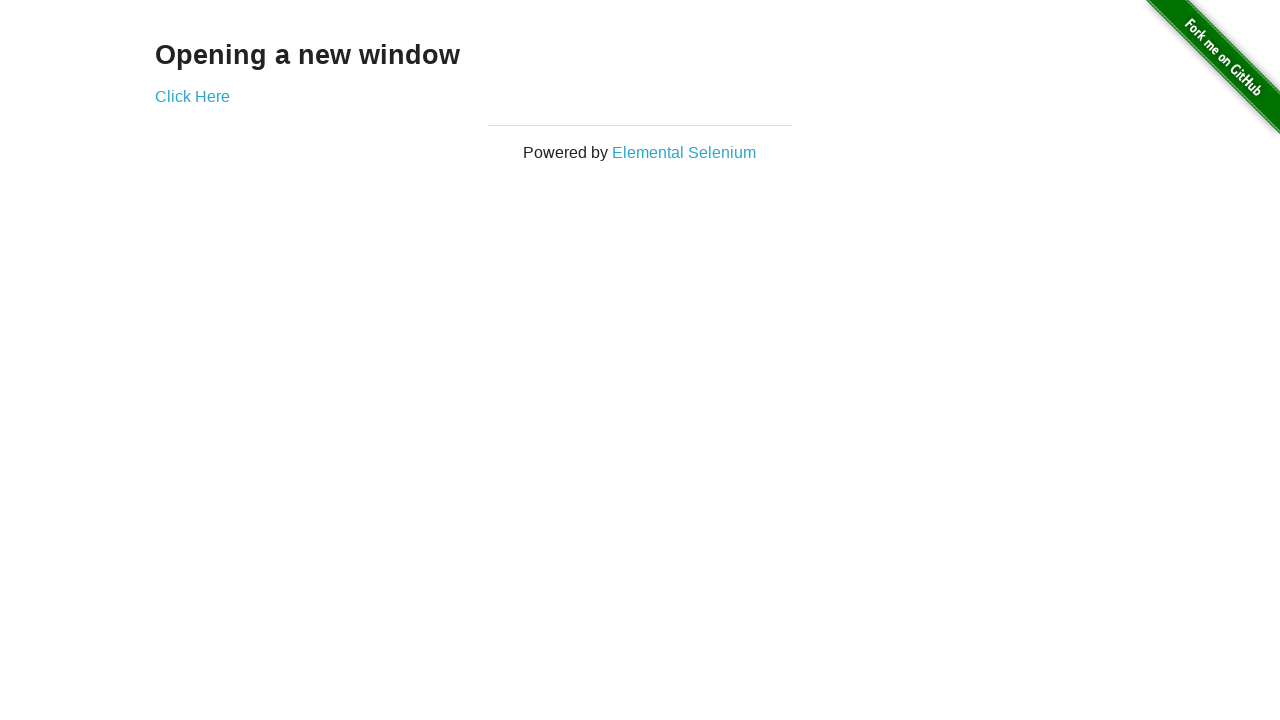

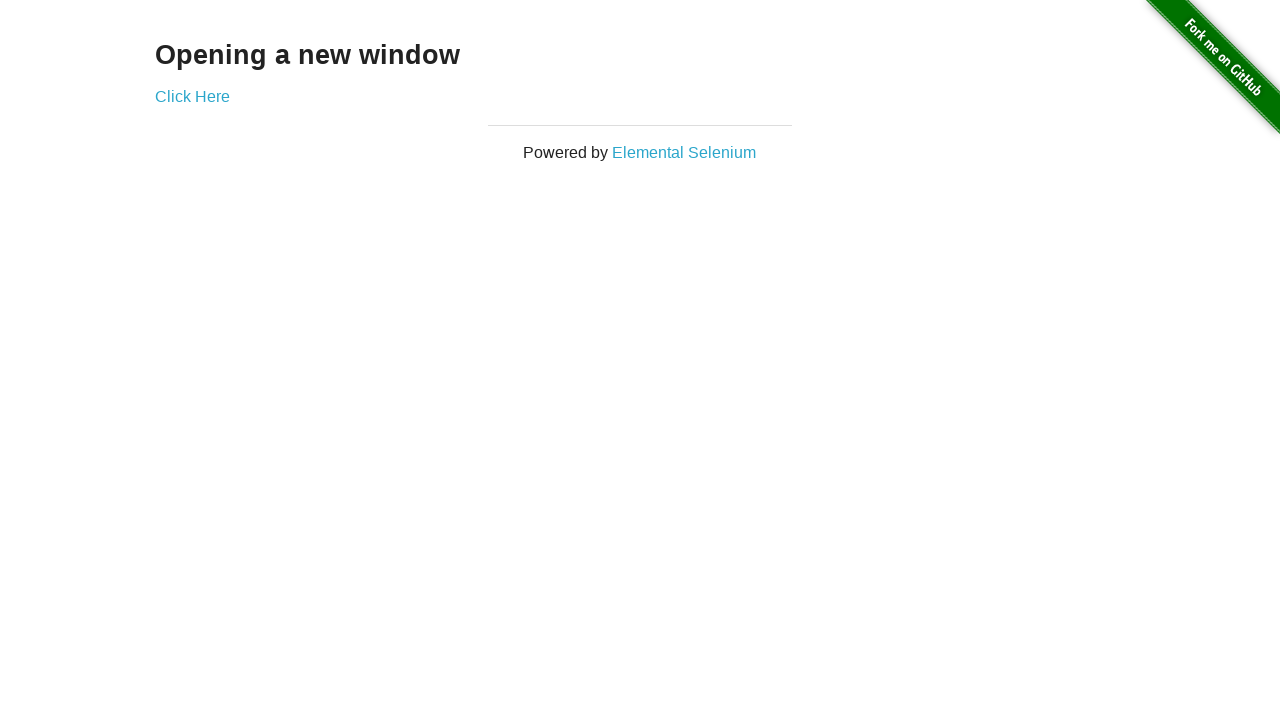